Tests that the URL is correct after navigating to the Form Authentication page

Starting URL: https://the-internet.herokuapp.com/

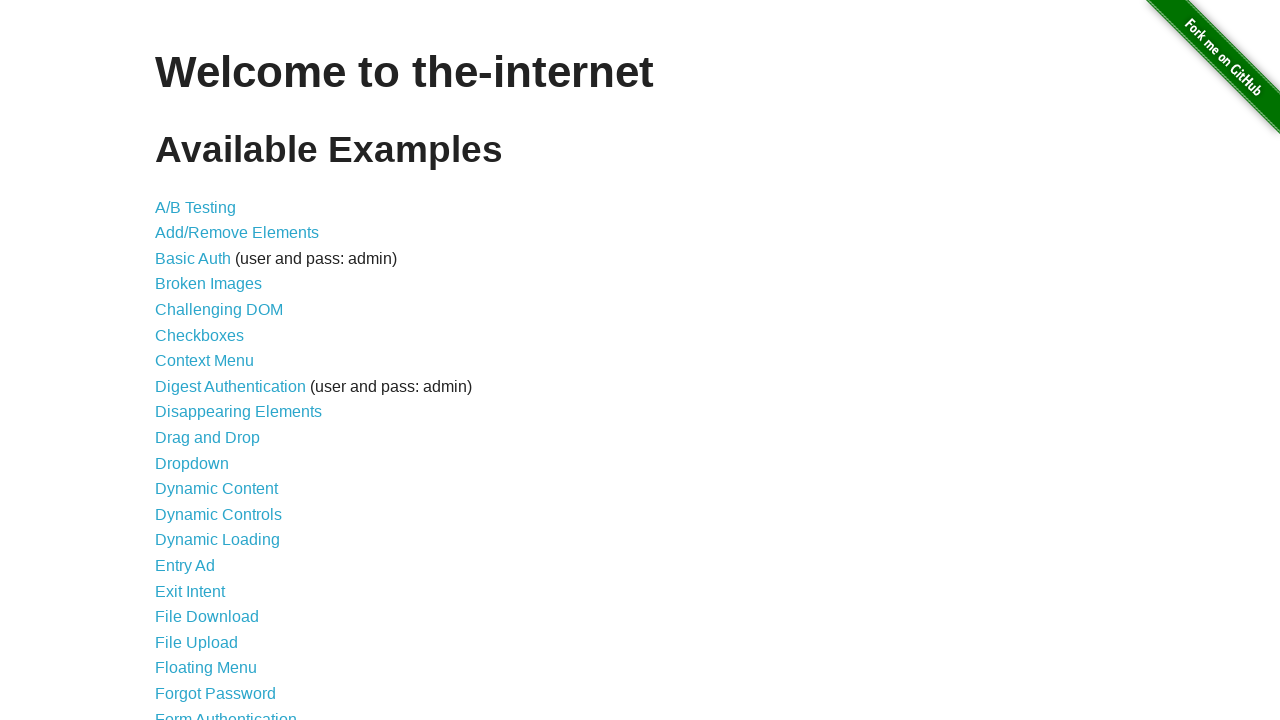

Clicked on Form Authentication link at (226, 712) on text="Form Authentication"
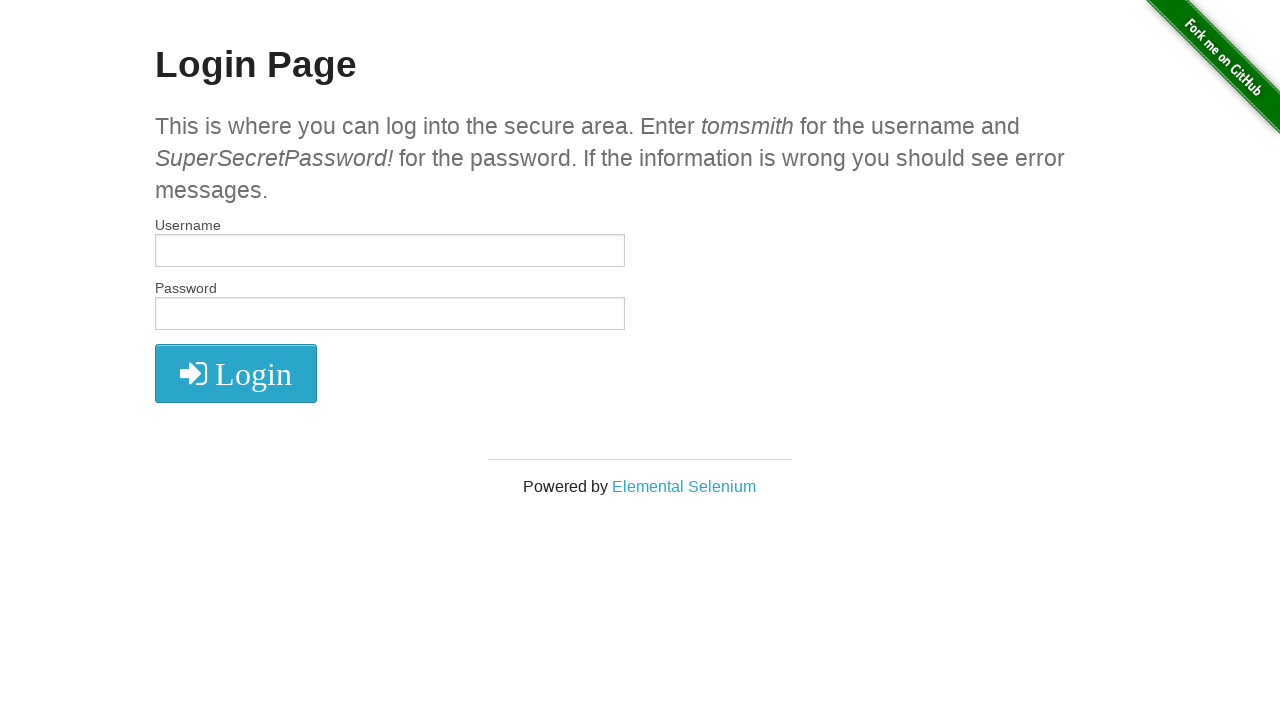

Verified URL is https://the-internet.herokuapp.com/login after navigating to Form Authentication page
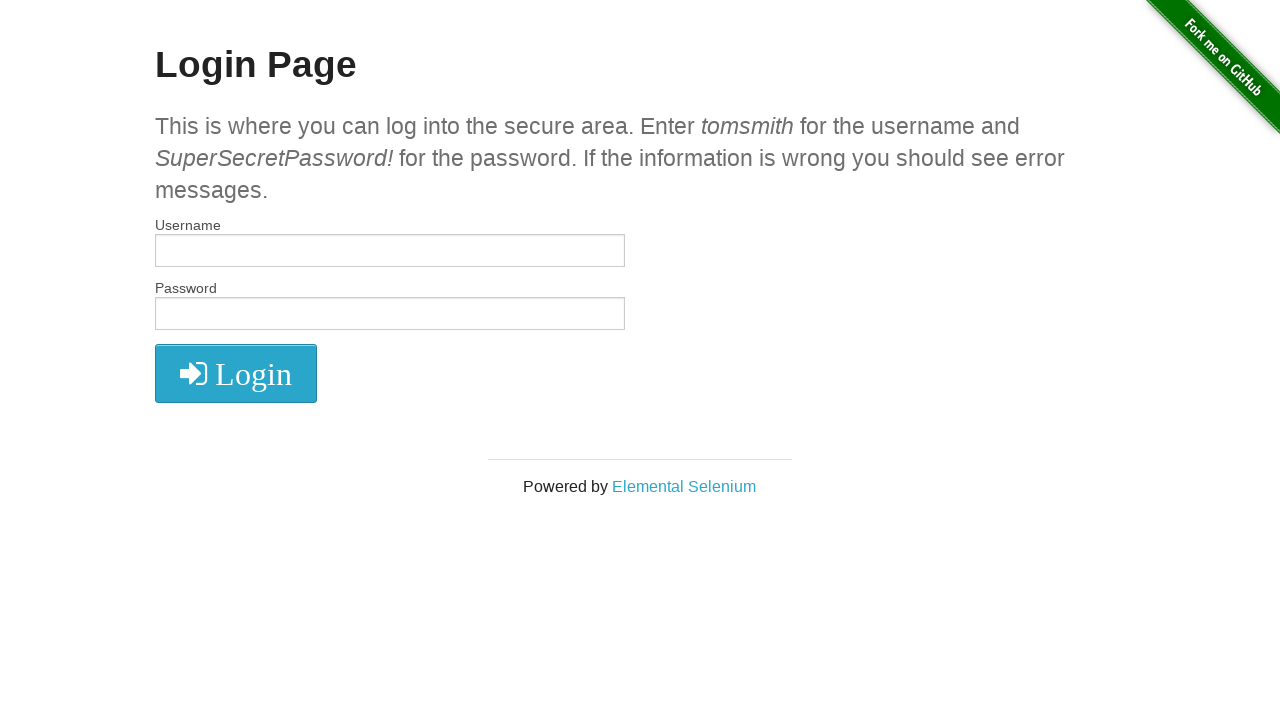

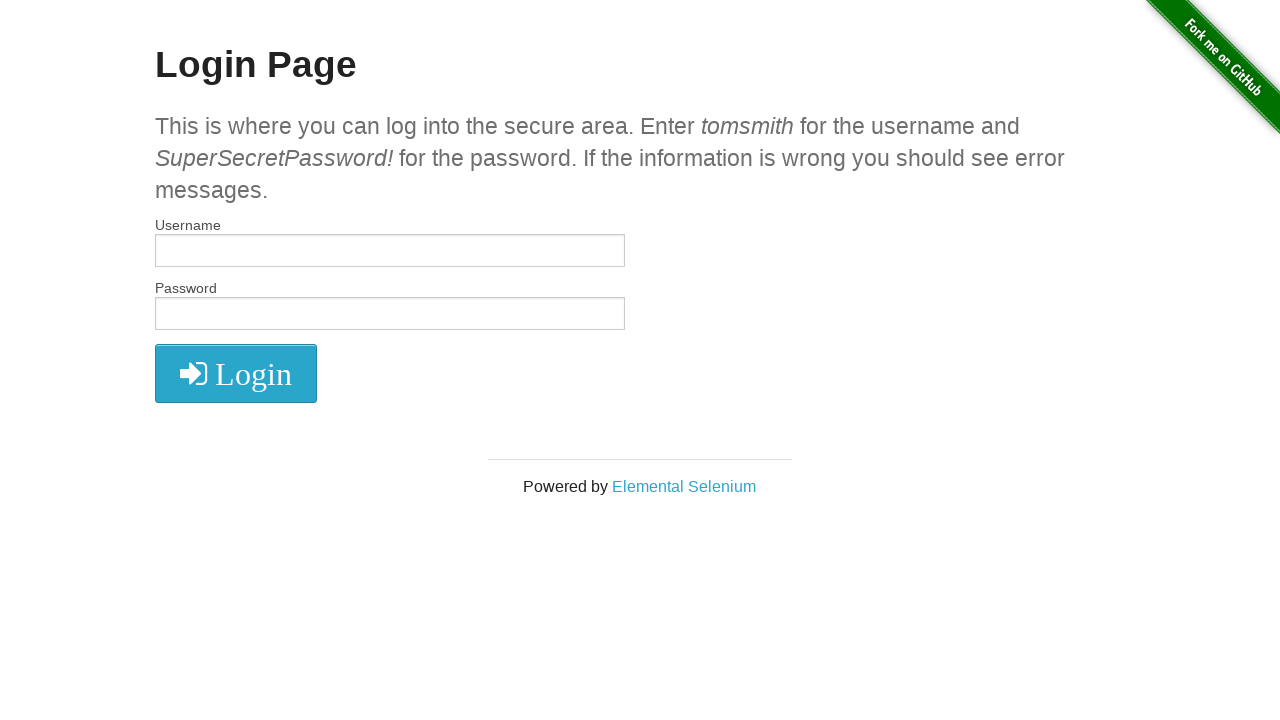